Waits for a price to reach $100, then clicks a book button and solves a mathematical problem by calculating the logarithm of a trigonometric expression and submitting the answer

Starting URL: http://suninjuly.github.io/explicit_wait2.html

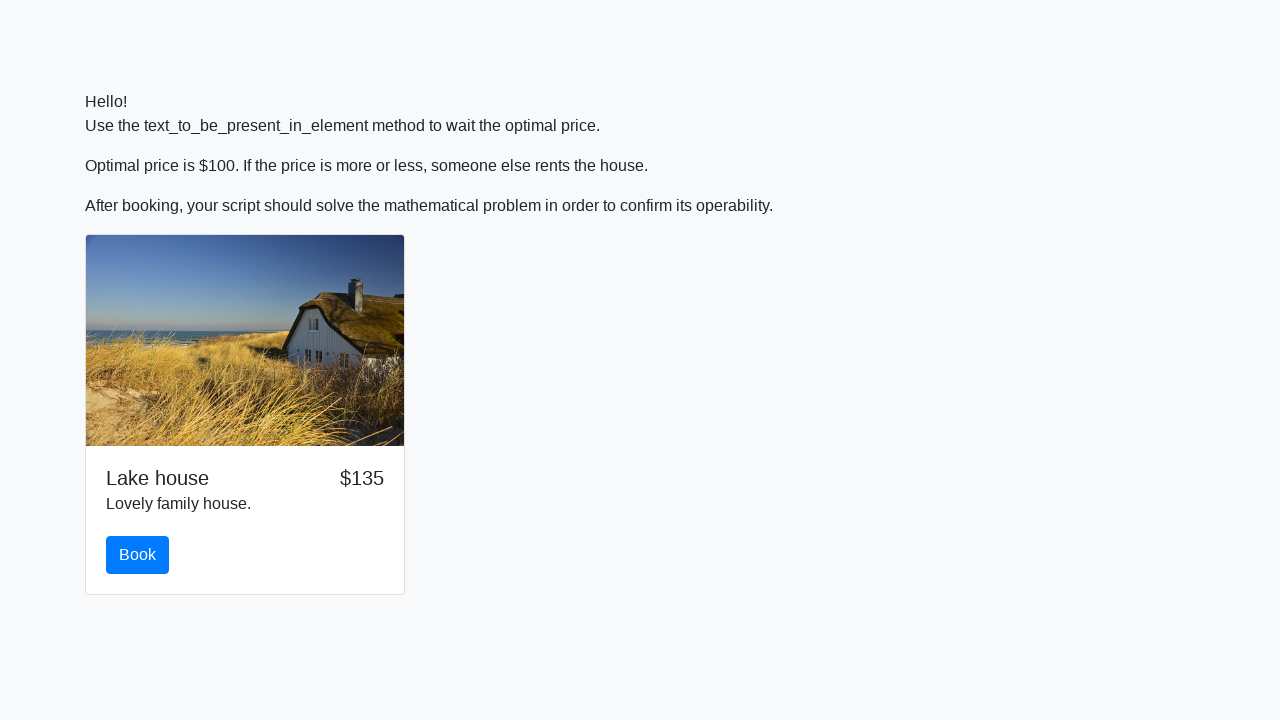

Waited for price to reach $100
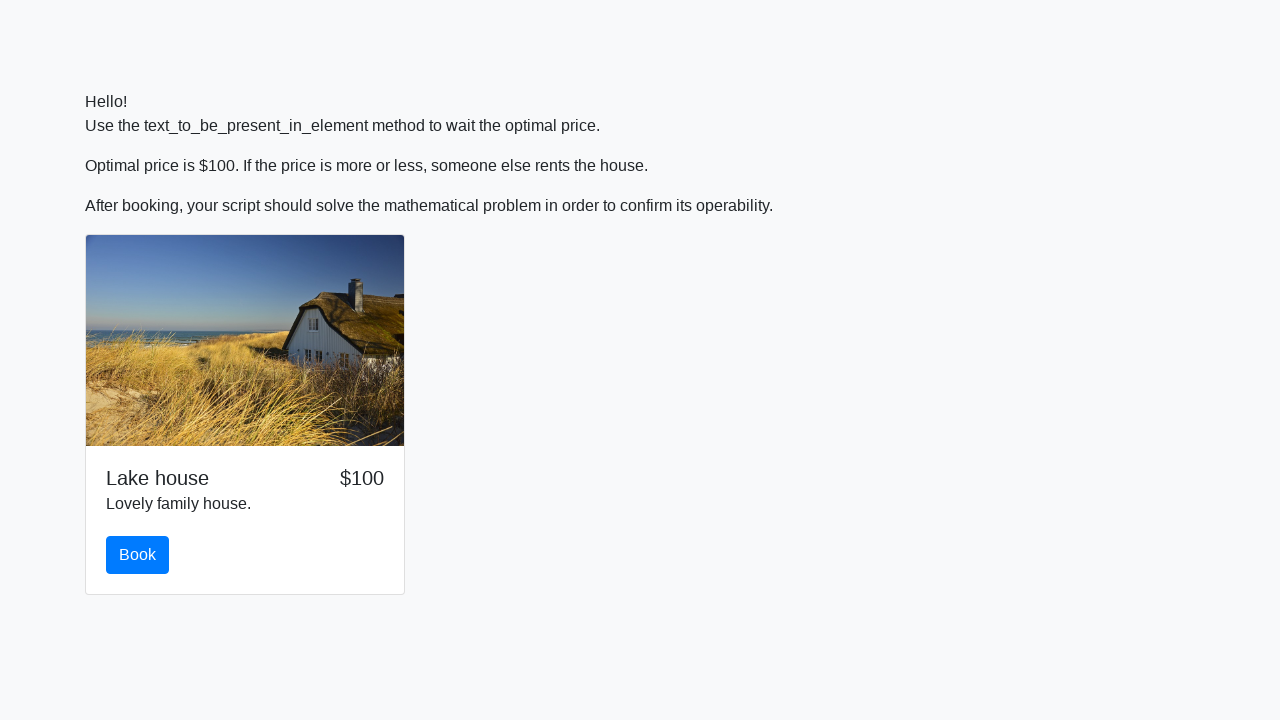

Clicked the book button at (138, 555) on #book
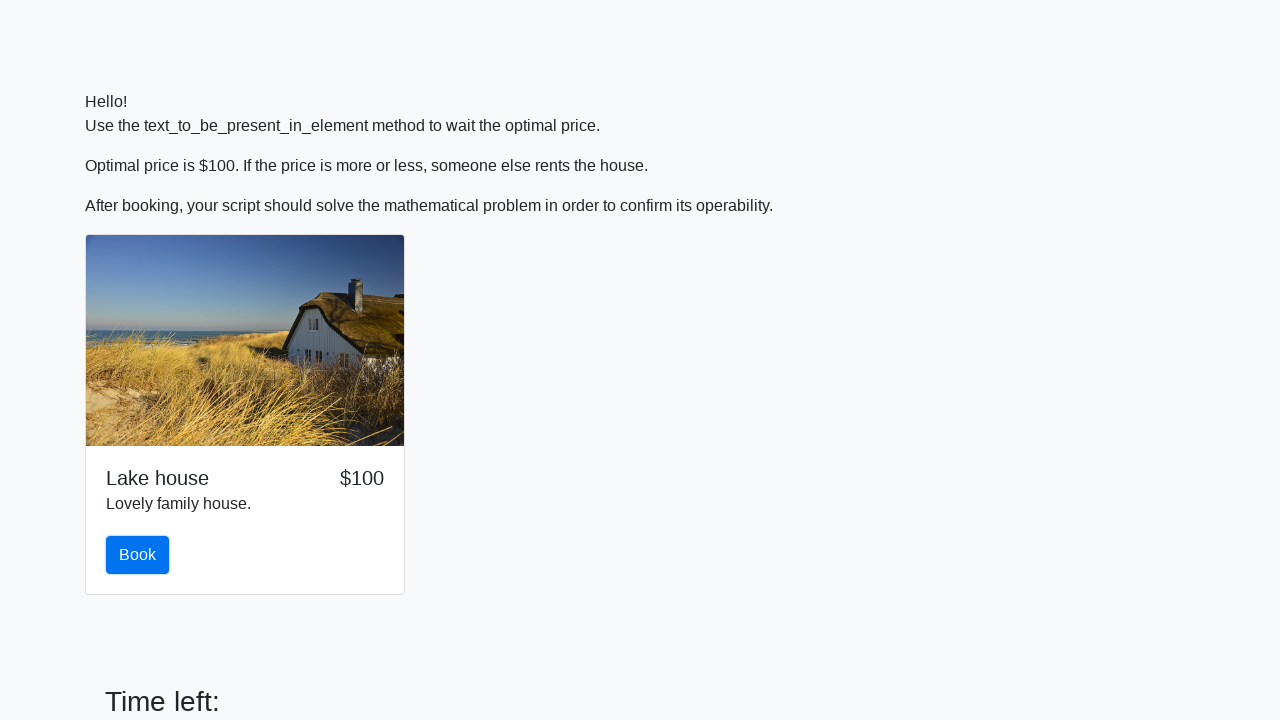

Retrieved input value: 190
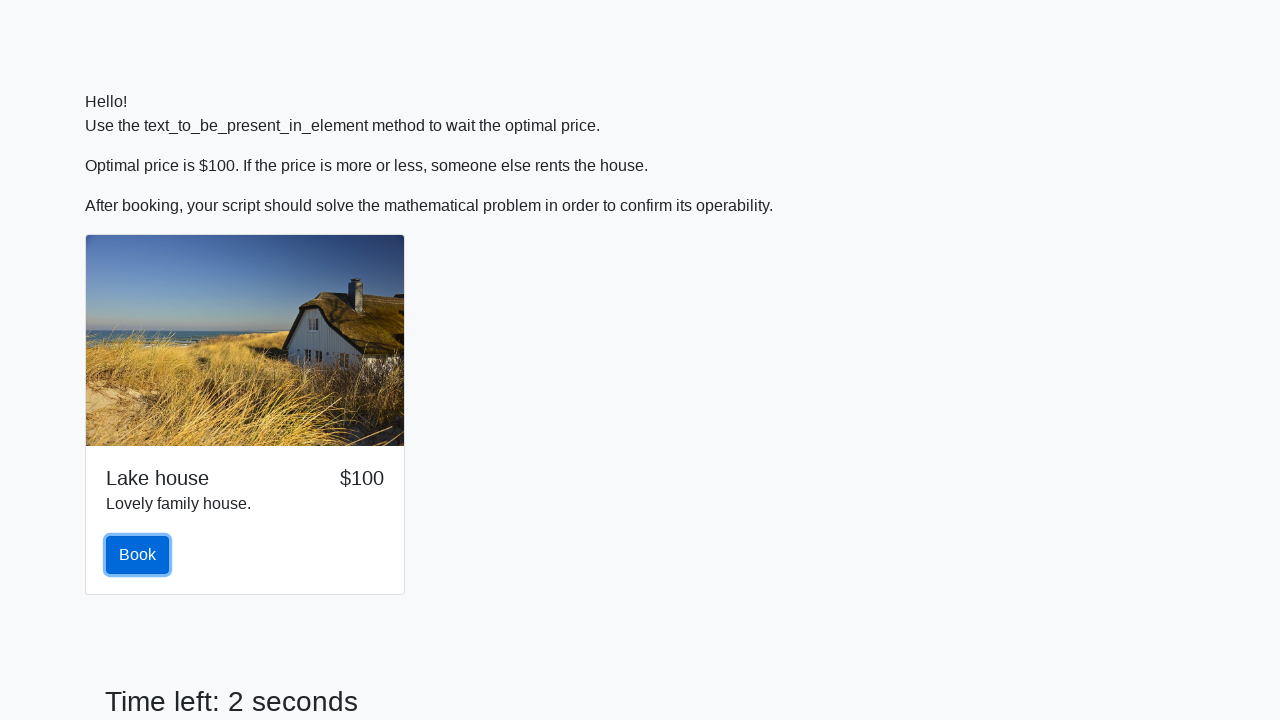

Calculated logarithm of trigonometric expression: 2.4827035033227376
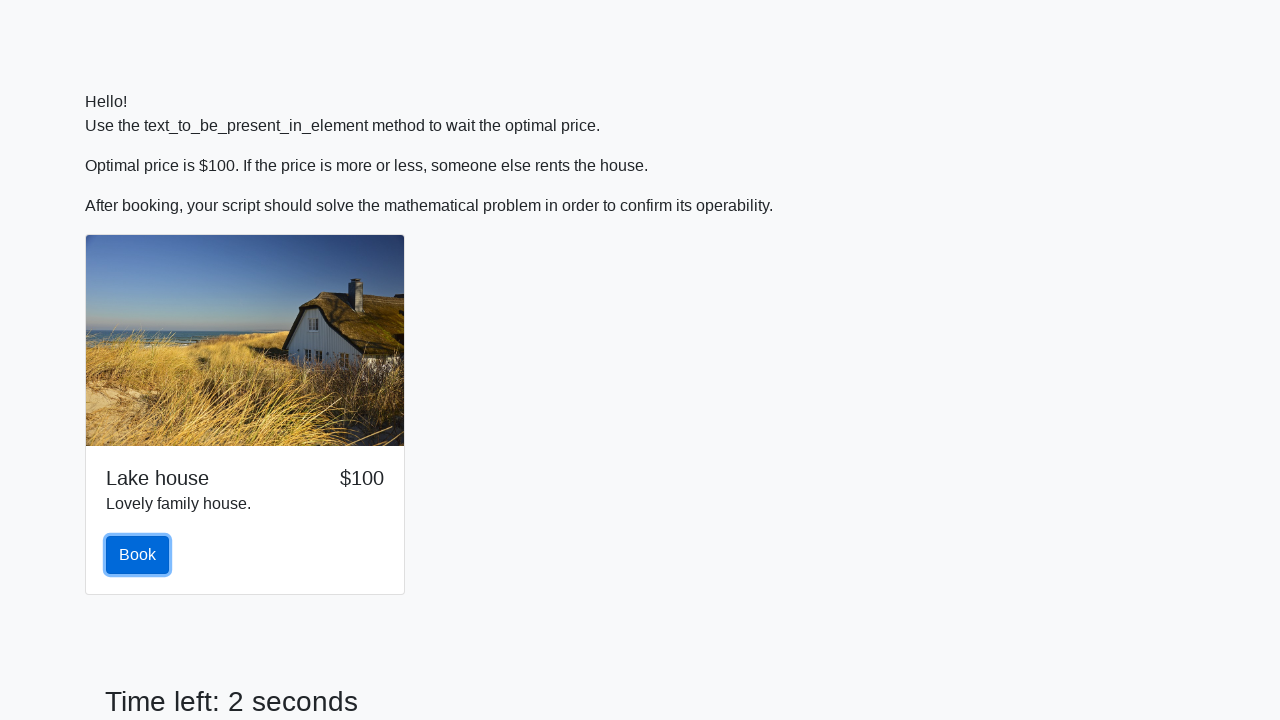

Filled answer field with calculated result: 2.4827035033227376 on #answer
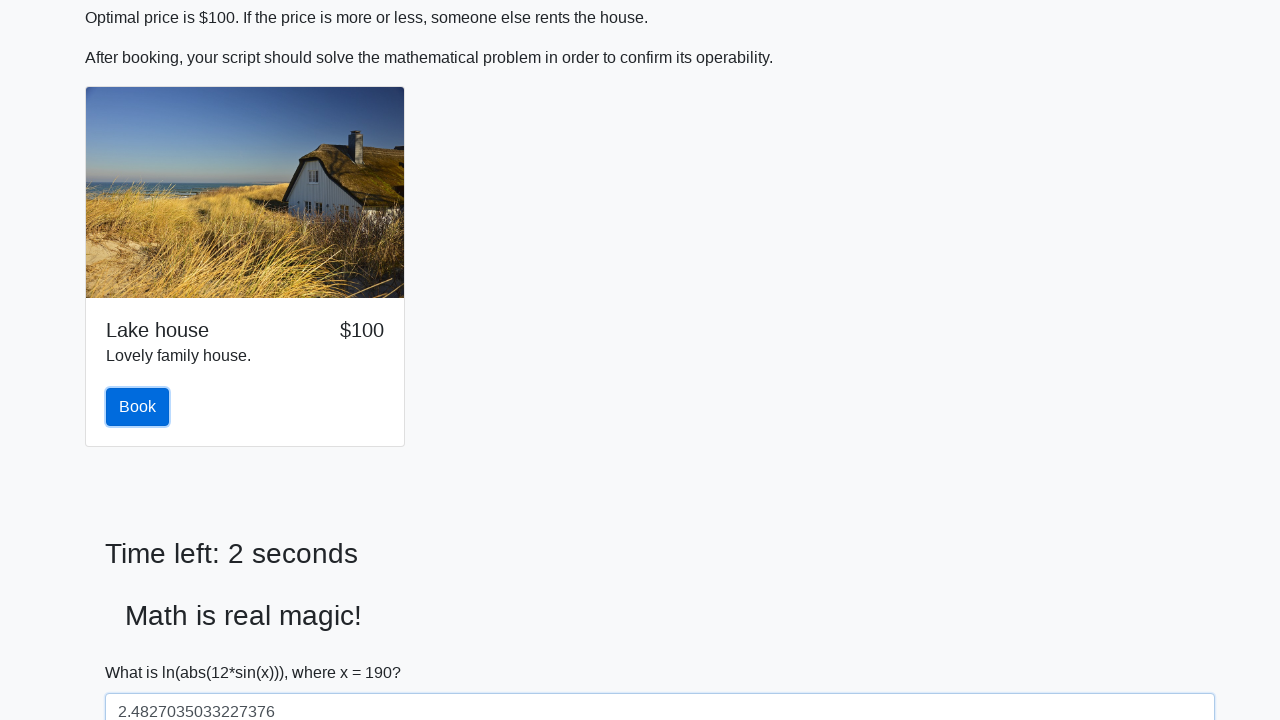

Submitted the form at (143, 651) on [type='submit']
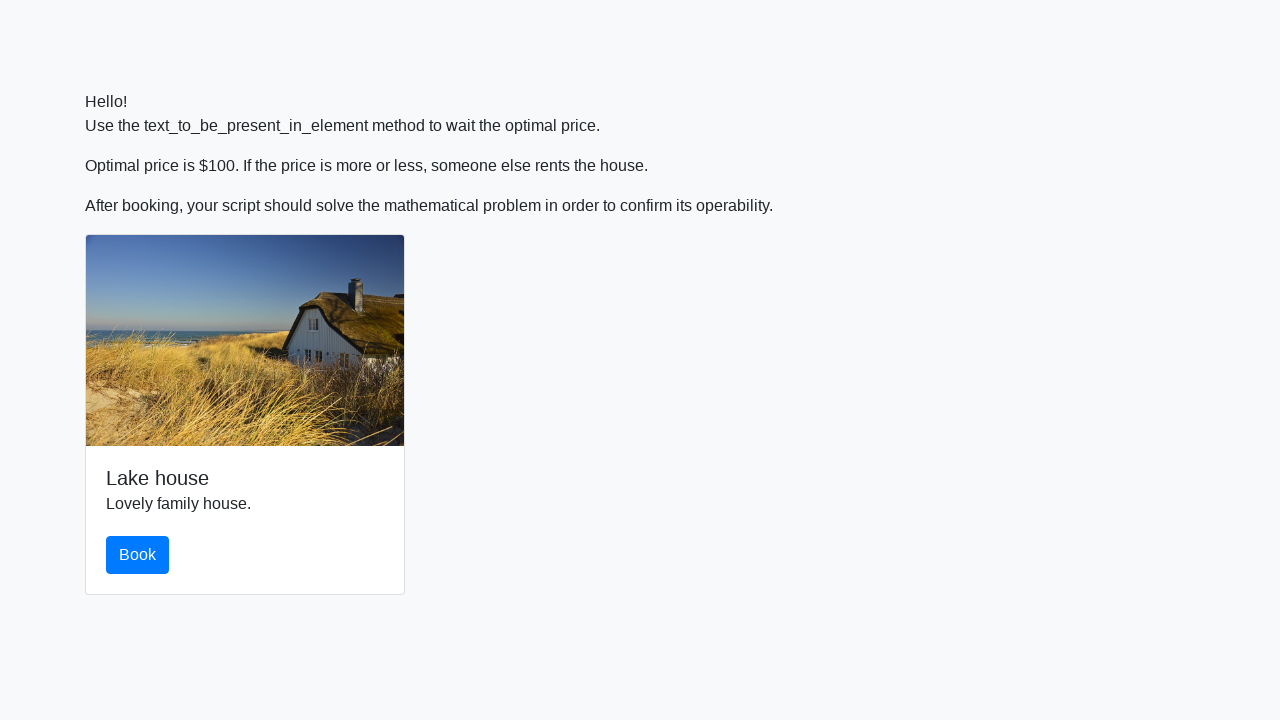

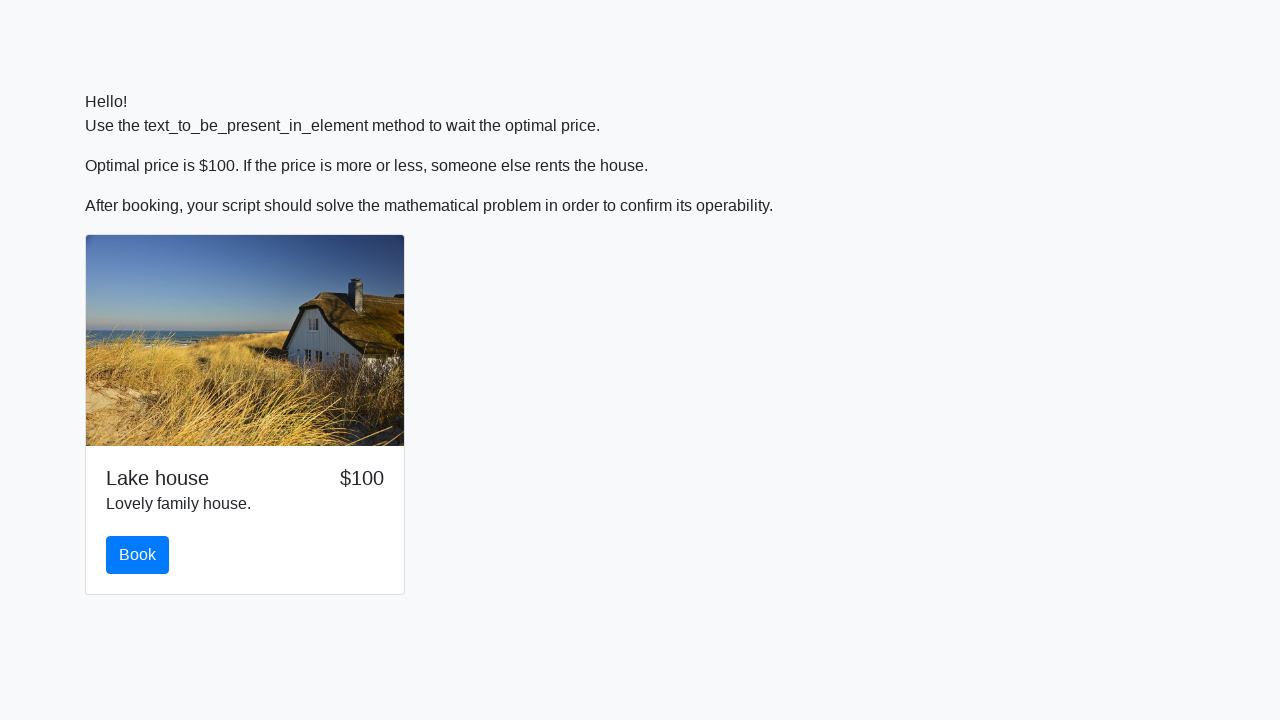